Tests hover interaction by navigating to vettritech.com and hovering over the "SERVICES" navigation link to trigger any dropdown or hover effects.

Starting URL: http://vettritech.com/

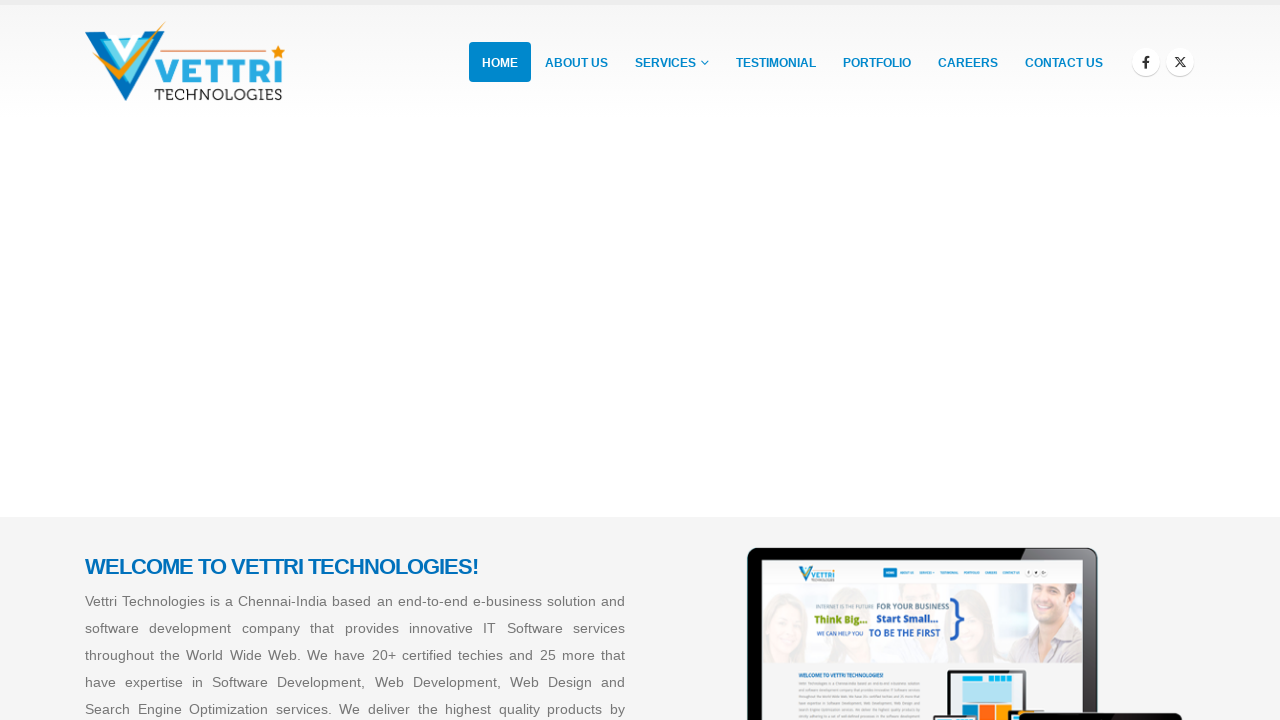

Navigated to http://vettritech.com/
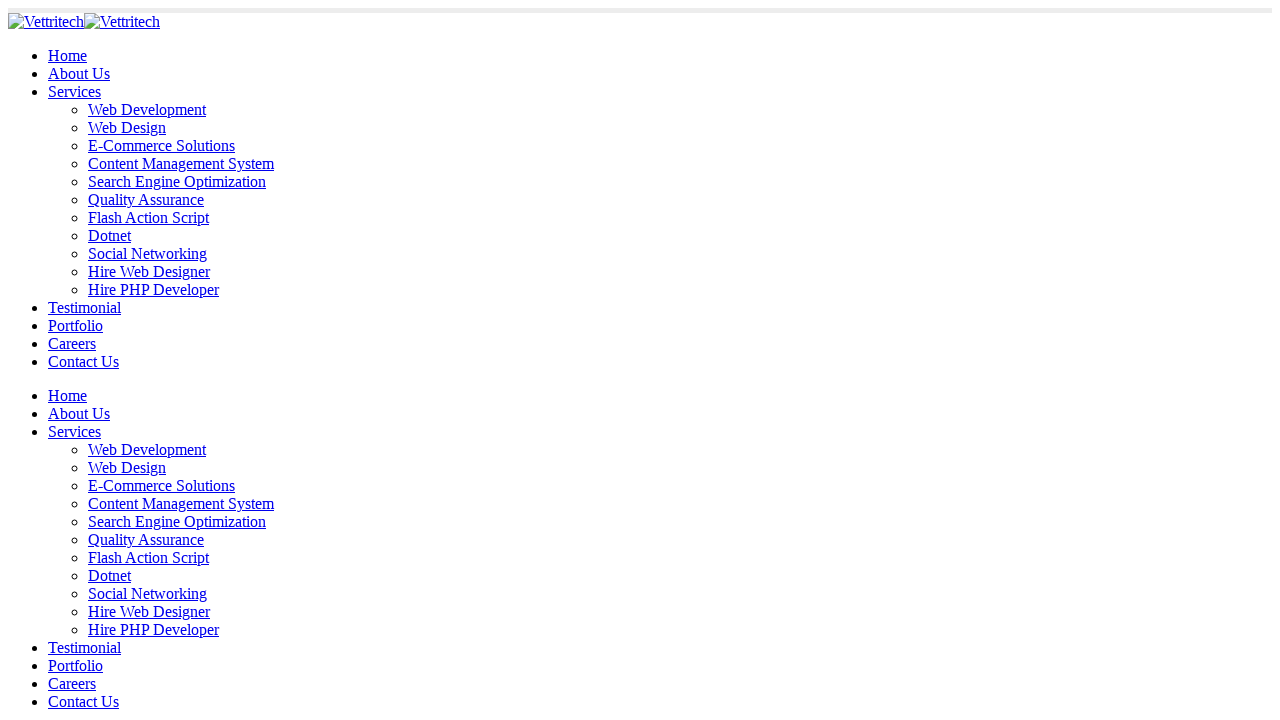

Hovered over the SERVICES navigation link at (74, 92) on a:has-text('SERVICES')
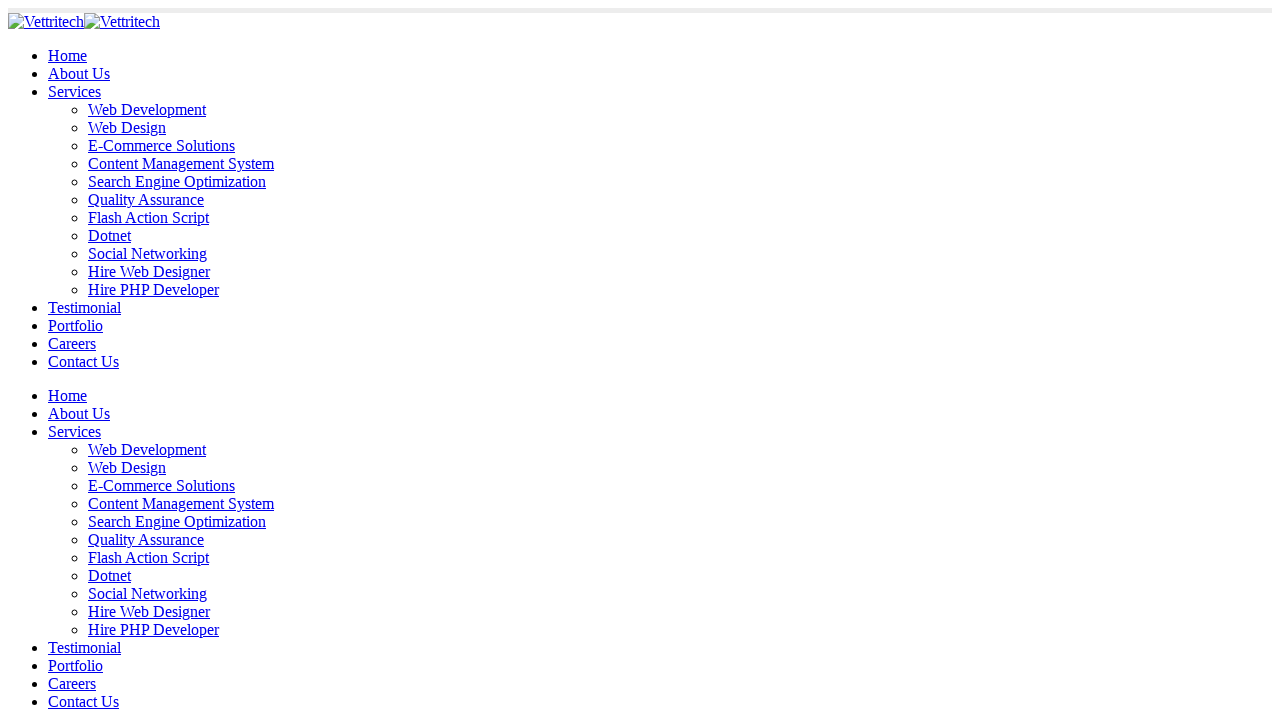

Waited 500ms to observe hover effects and dropdown menu
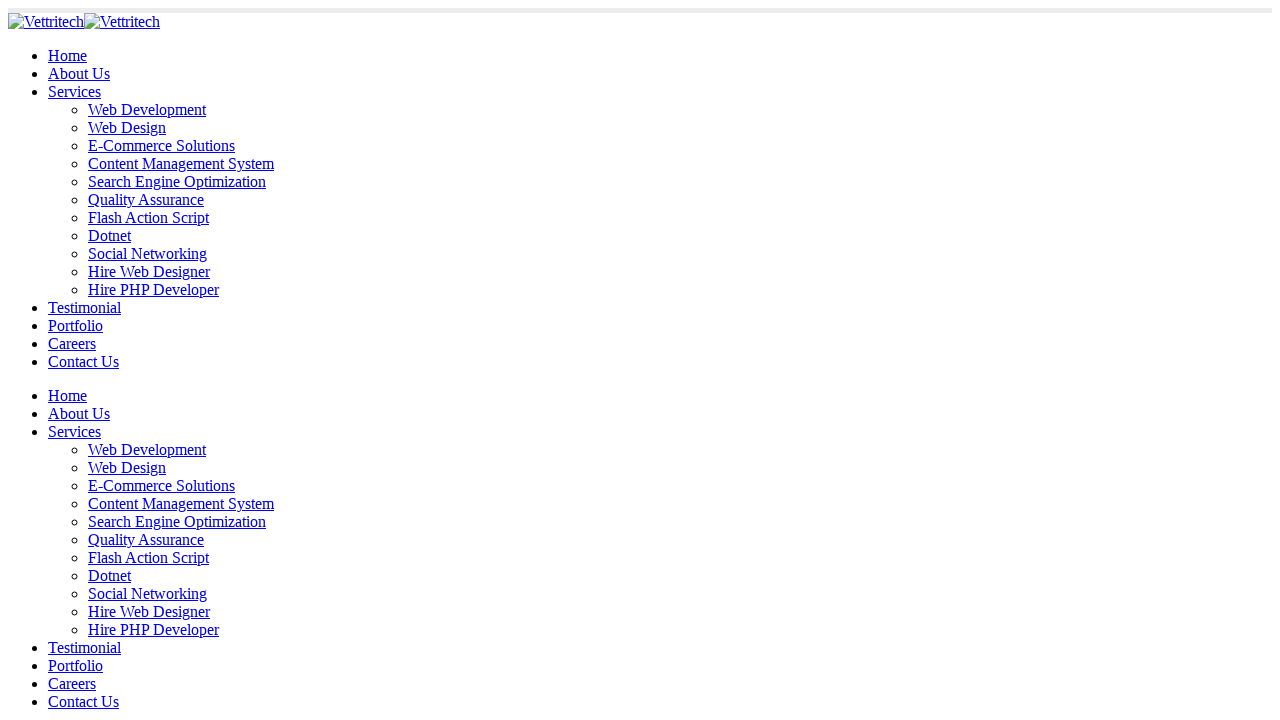

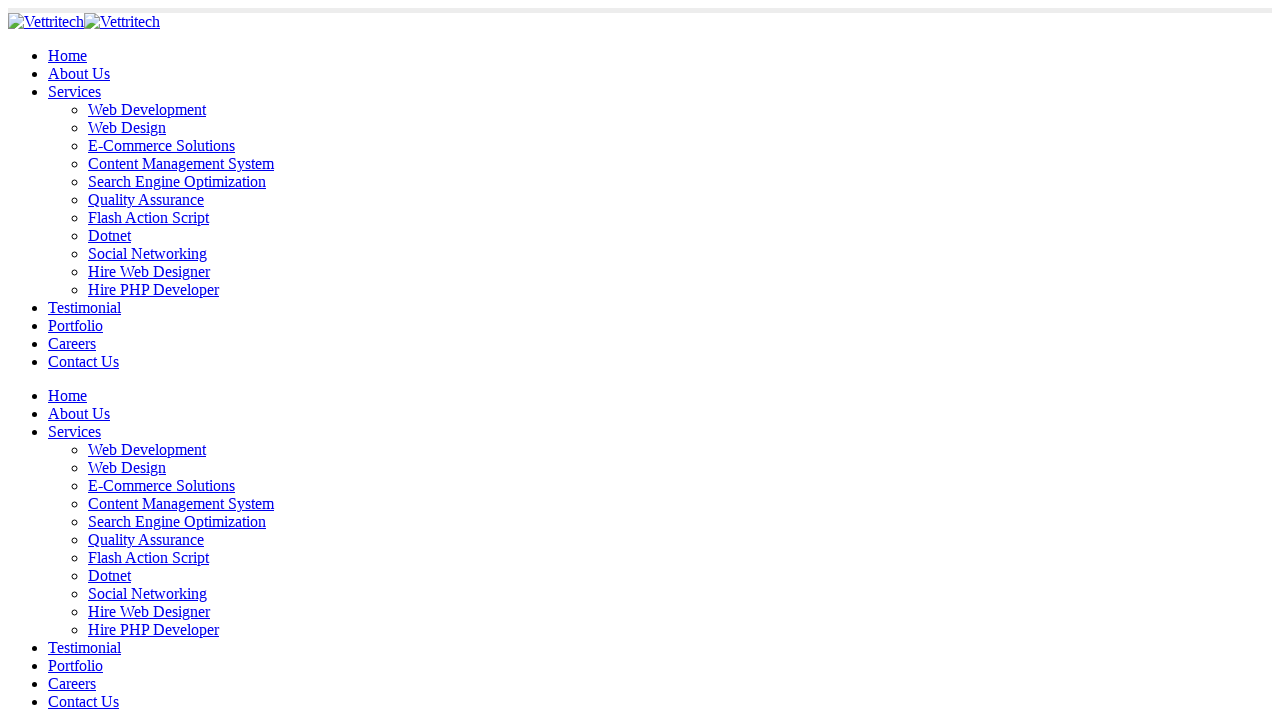